Demonstrates basic window and tab handling by opening a new browser window, then a new tab, and navigating to RedBus website to verify the page loads correctly.

Starting URL: https://www.redbus.in/

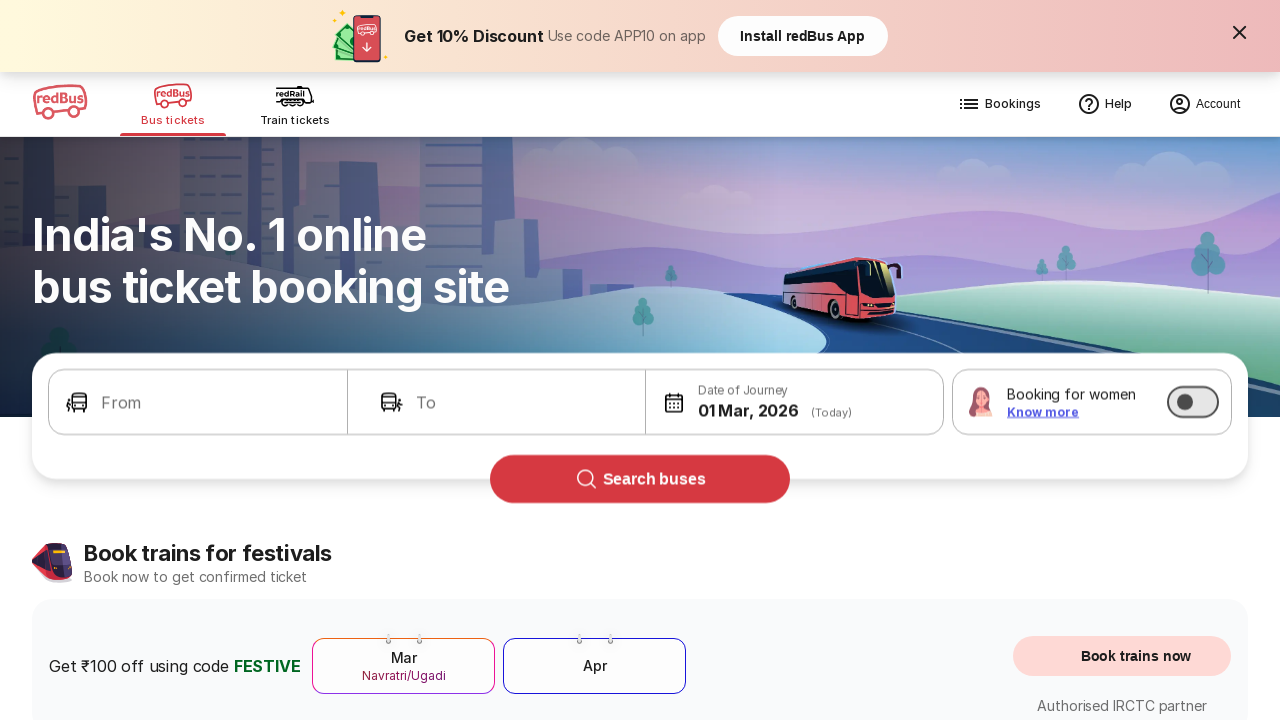

Opened a new browser window
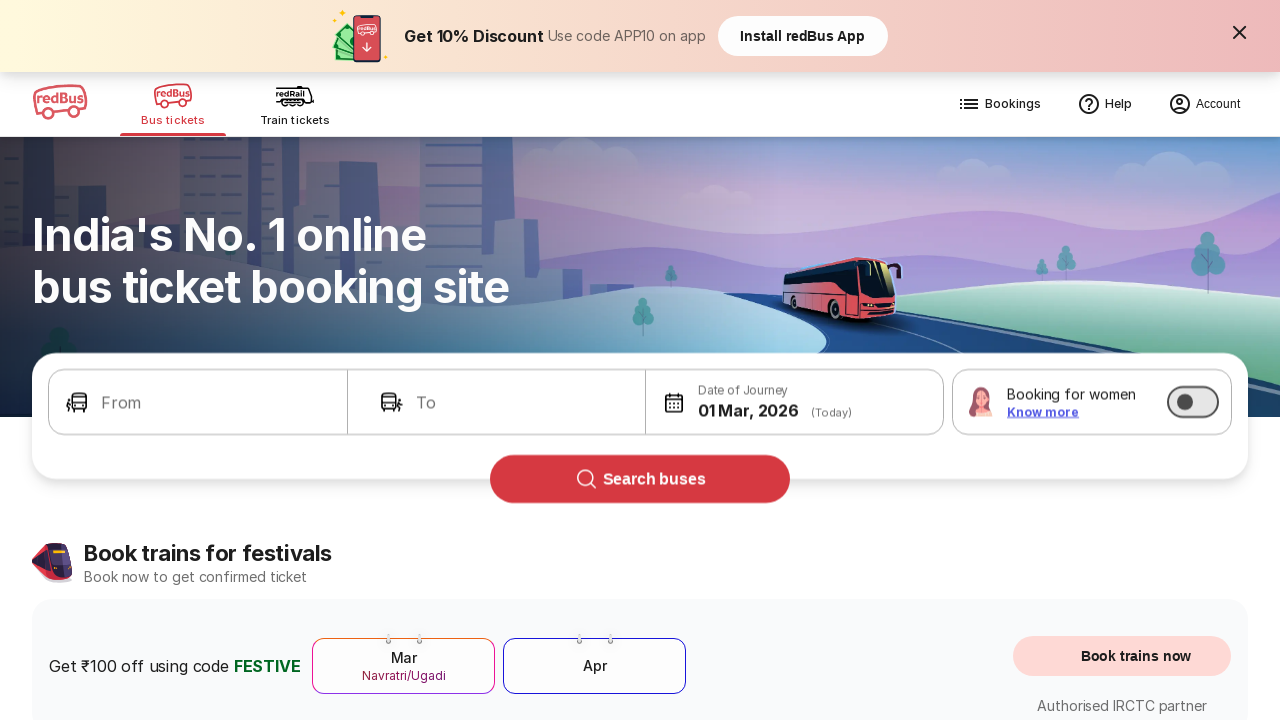

Opened another new tab/page
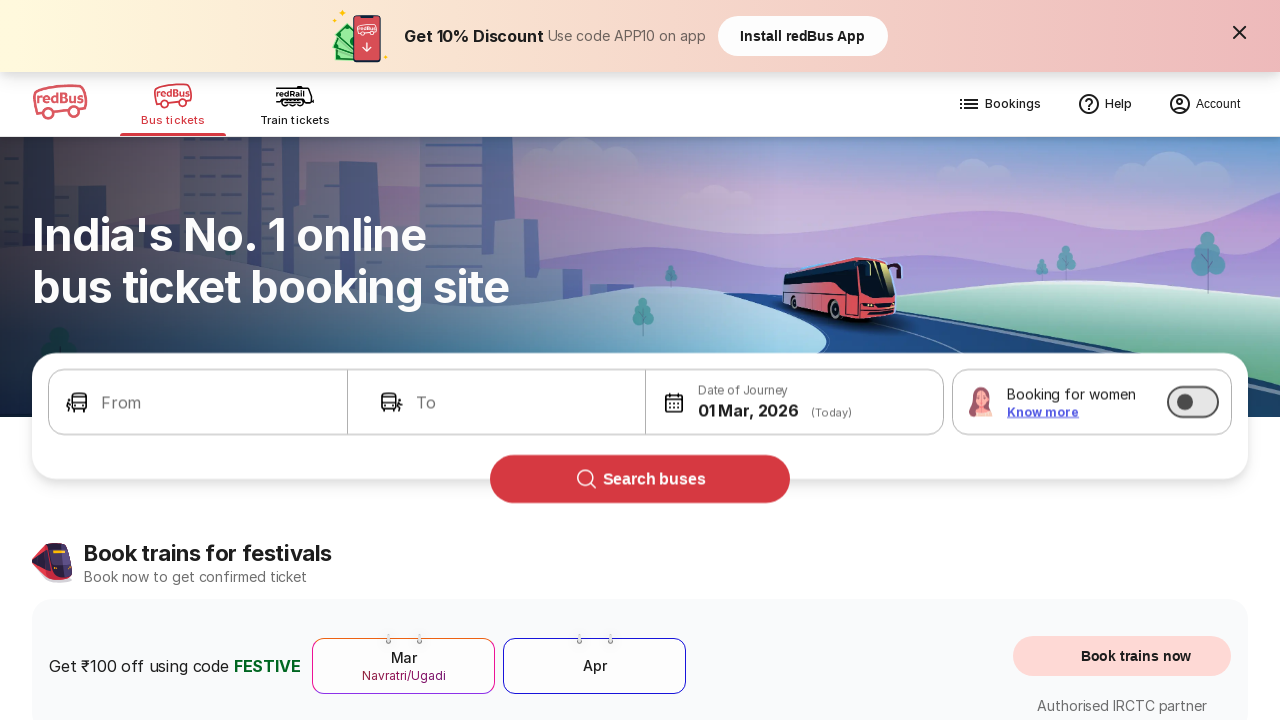

RedBus page loaded with domcontentloaded state
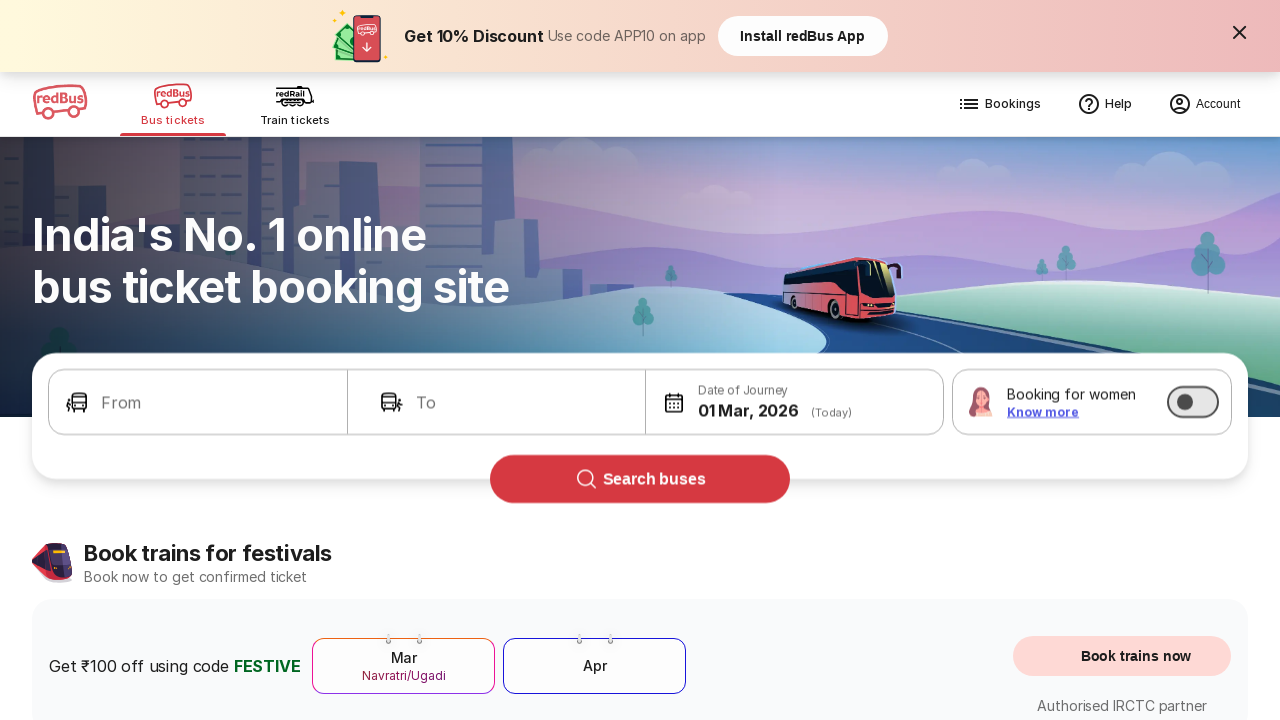

Page title verified: Bus Booking Online and Train Tickets at Lowest Price - redBus
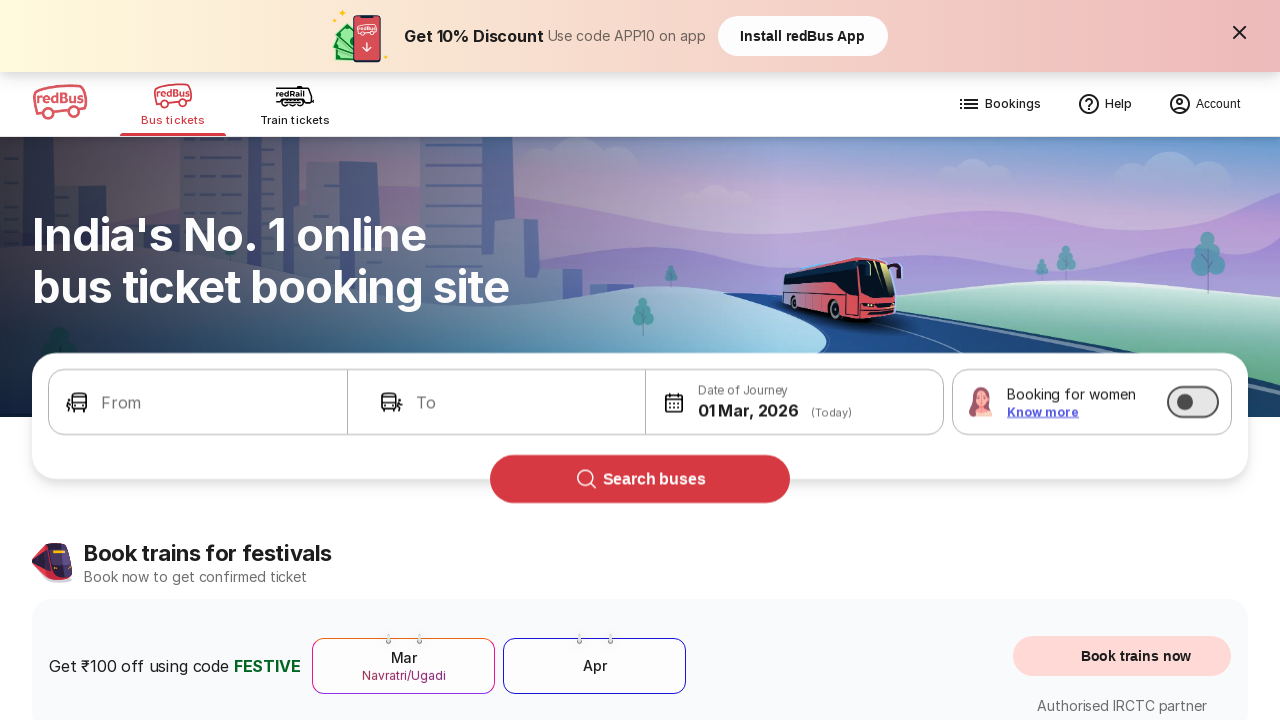

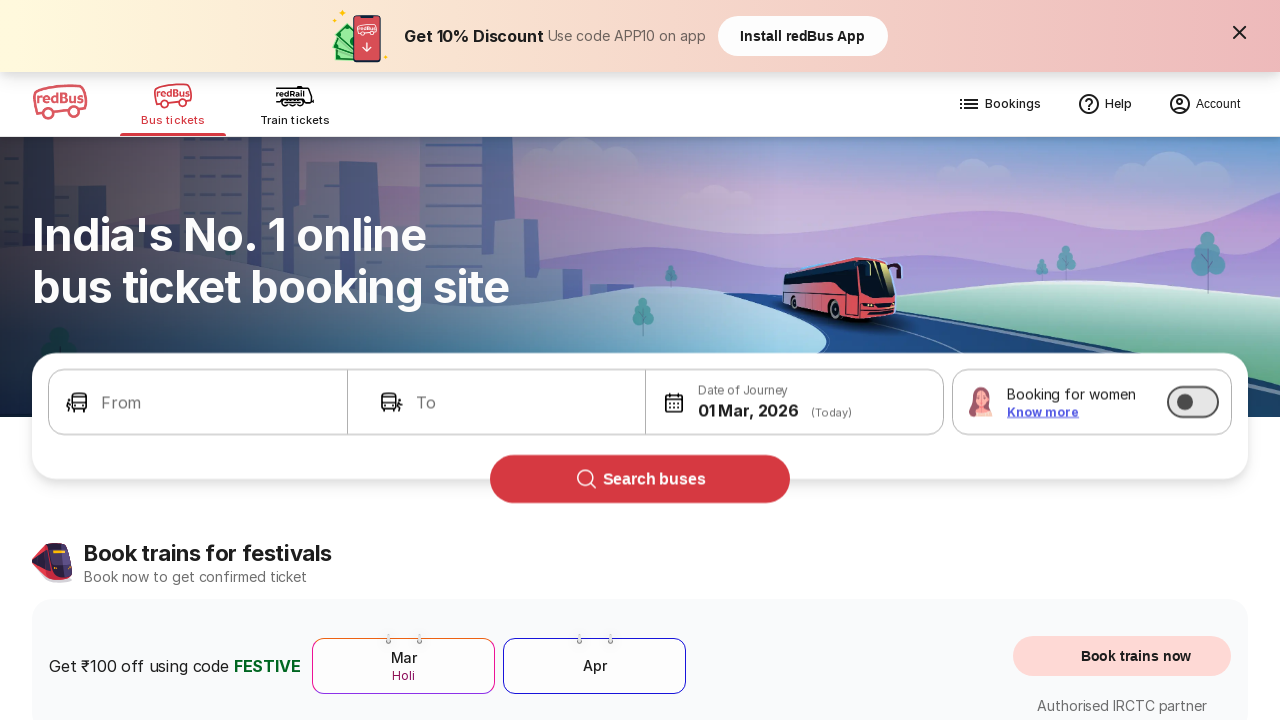